Tests a checkbox form by filling in name and comment fields, selecting room type and meal options (presidential suite, lunch, breakfast), then submitting the form

Starting URL: https://rori4.github.io/selenium-practice/#/pages/practice/checkbox-form

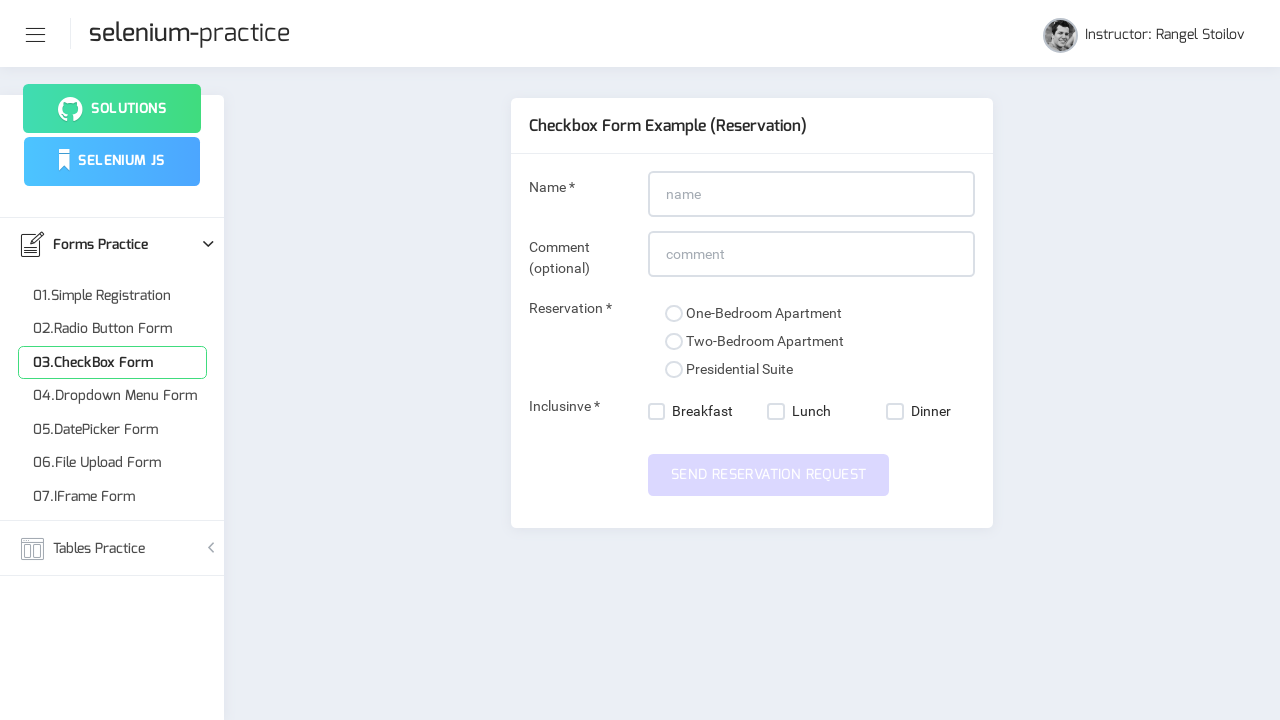

Filled name field with 'Taiwo' on input#name
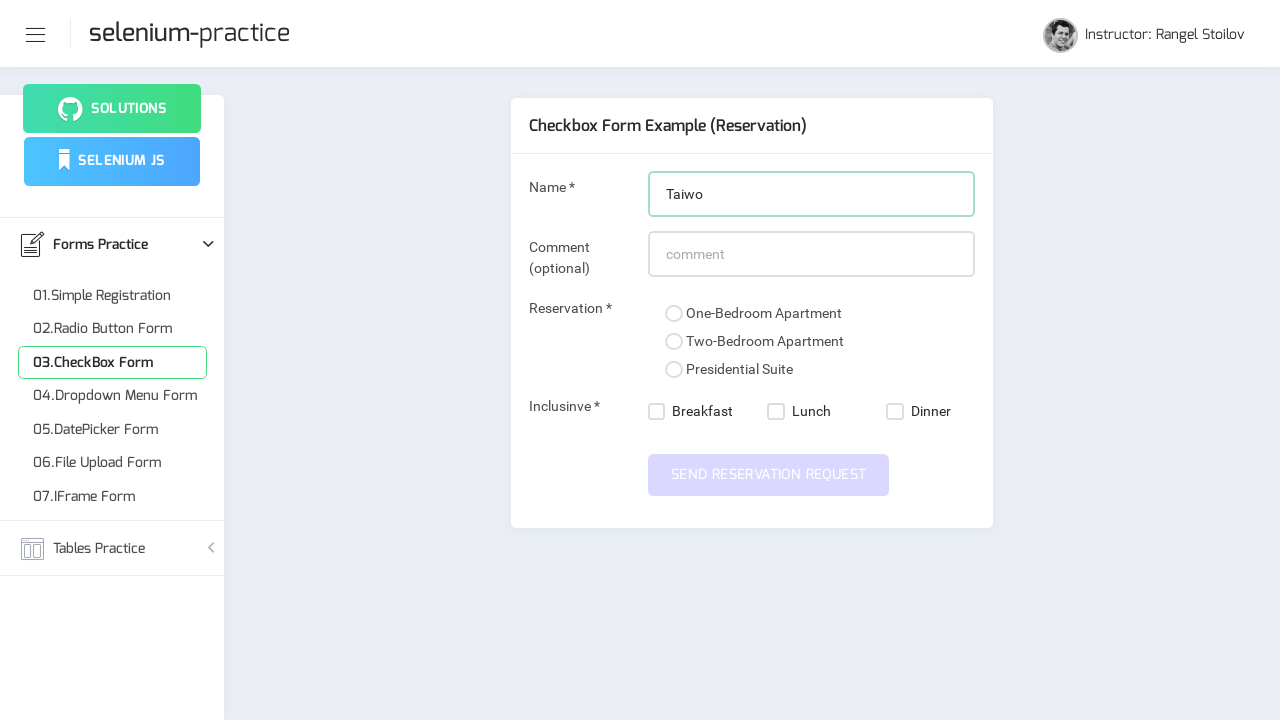

Filled comment field with 'my funny comment' on input#comment
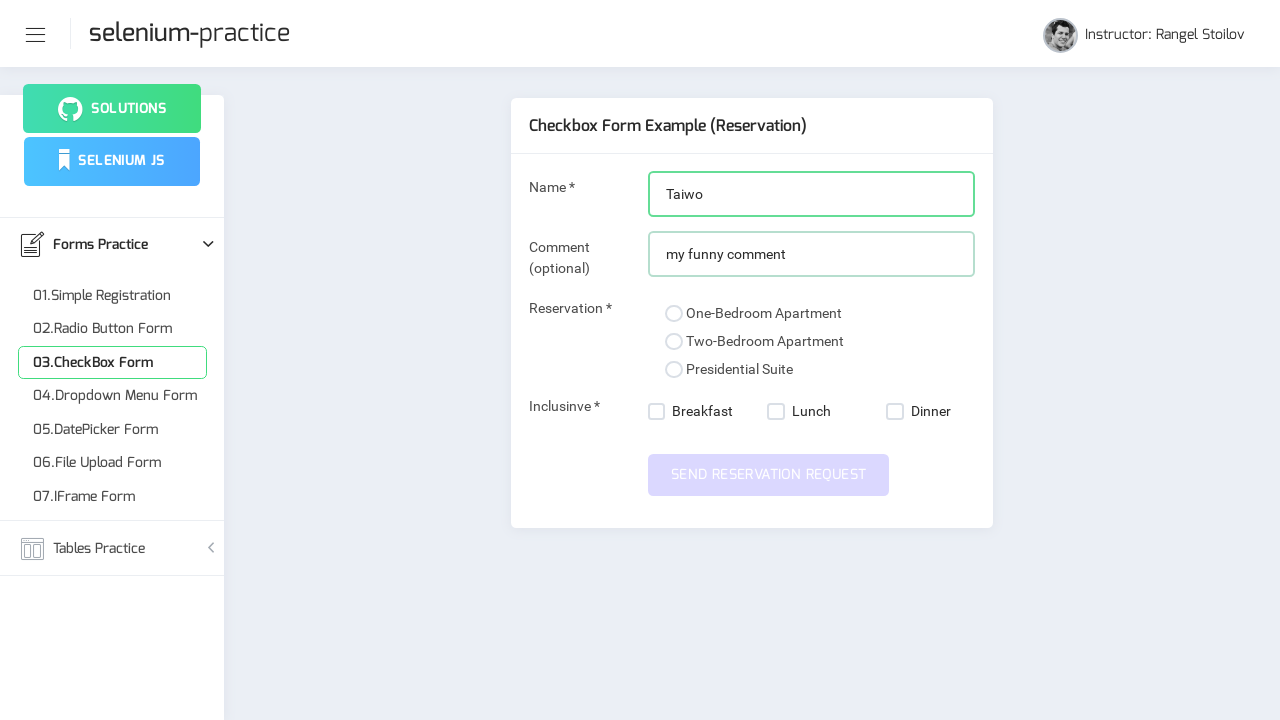

Selected presidential suite room type at (674, 370) on input[value='presidential-suite'] + span
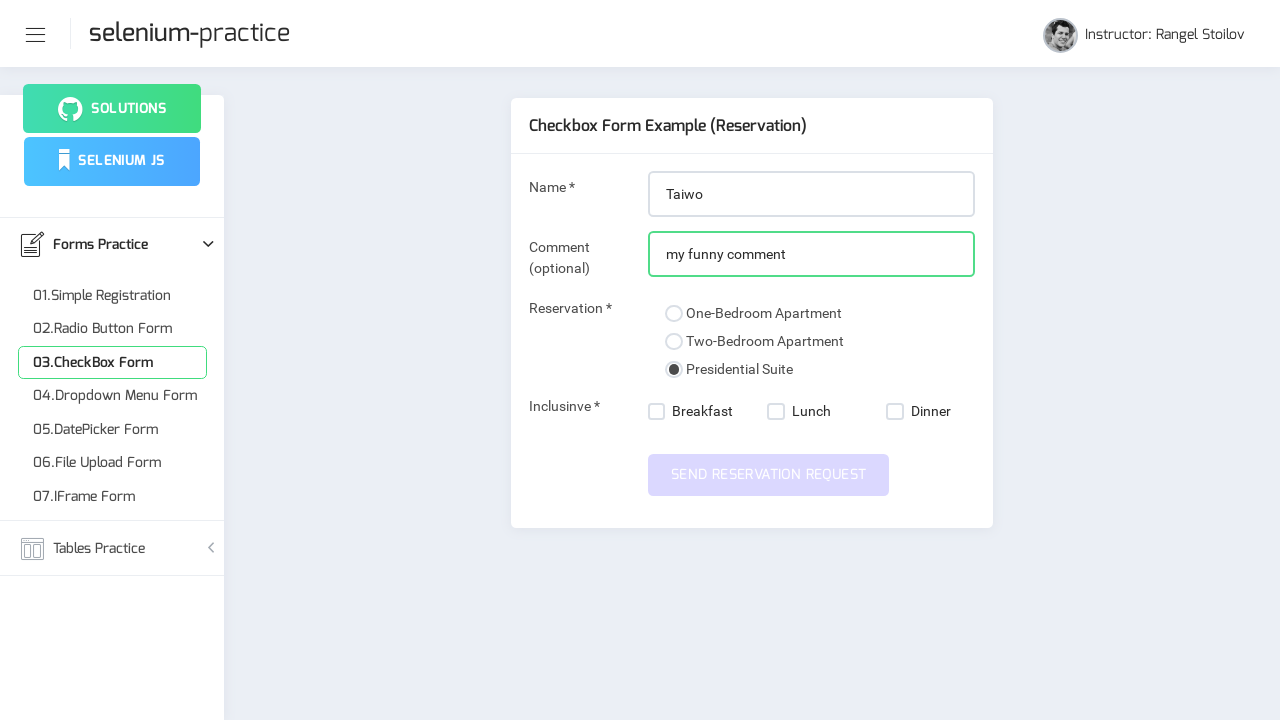

Selected lunch meal option at (776, 412) on nb-checkbox[value='lunch'] label span
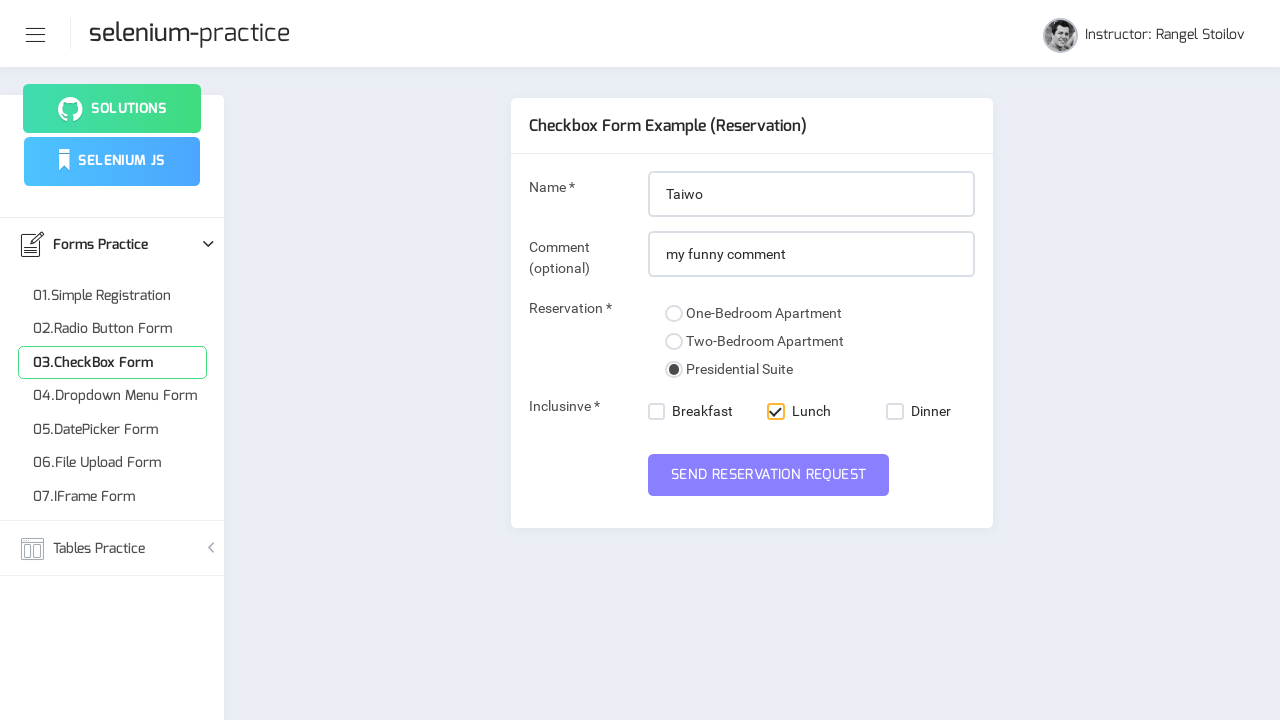

Selected breakfast meal option at (657, 412) on nb-checkbox[value='breakfast'] label span
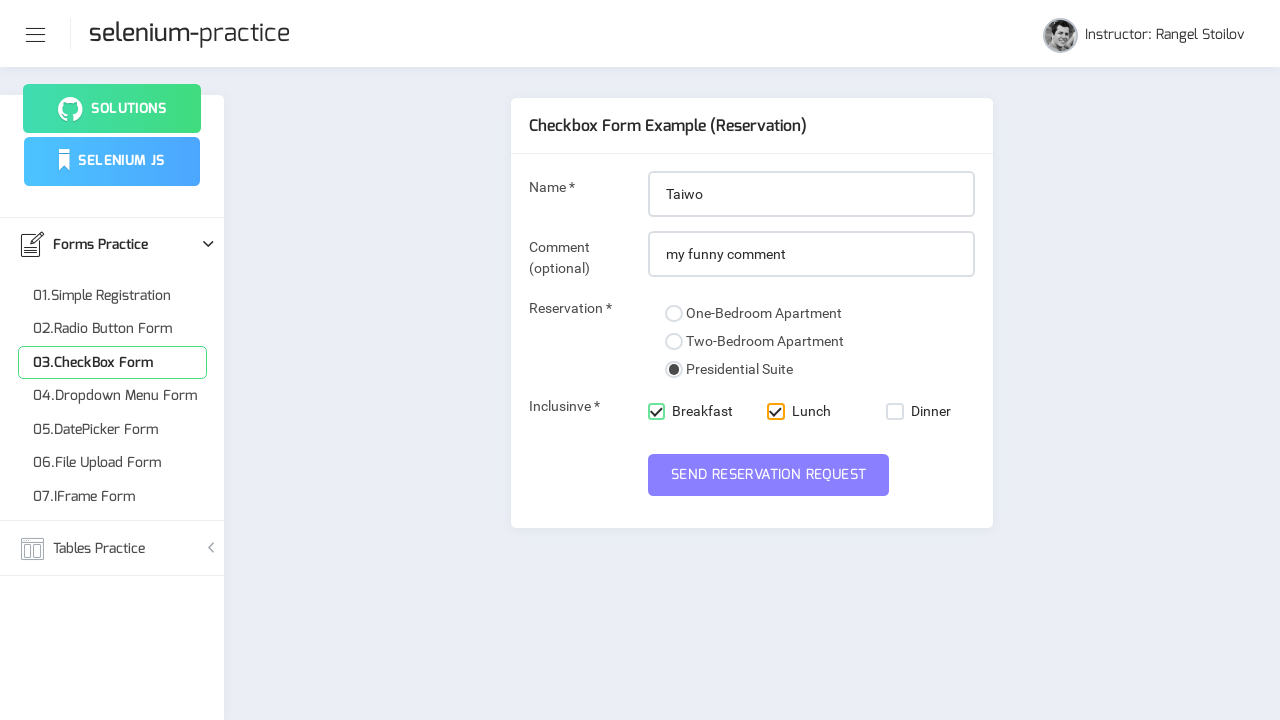

Clicked submit button to submit the form at (769, 475) on button#submit
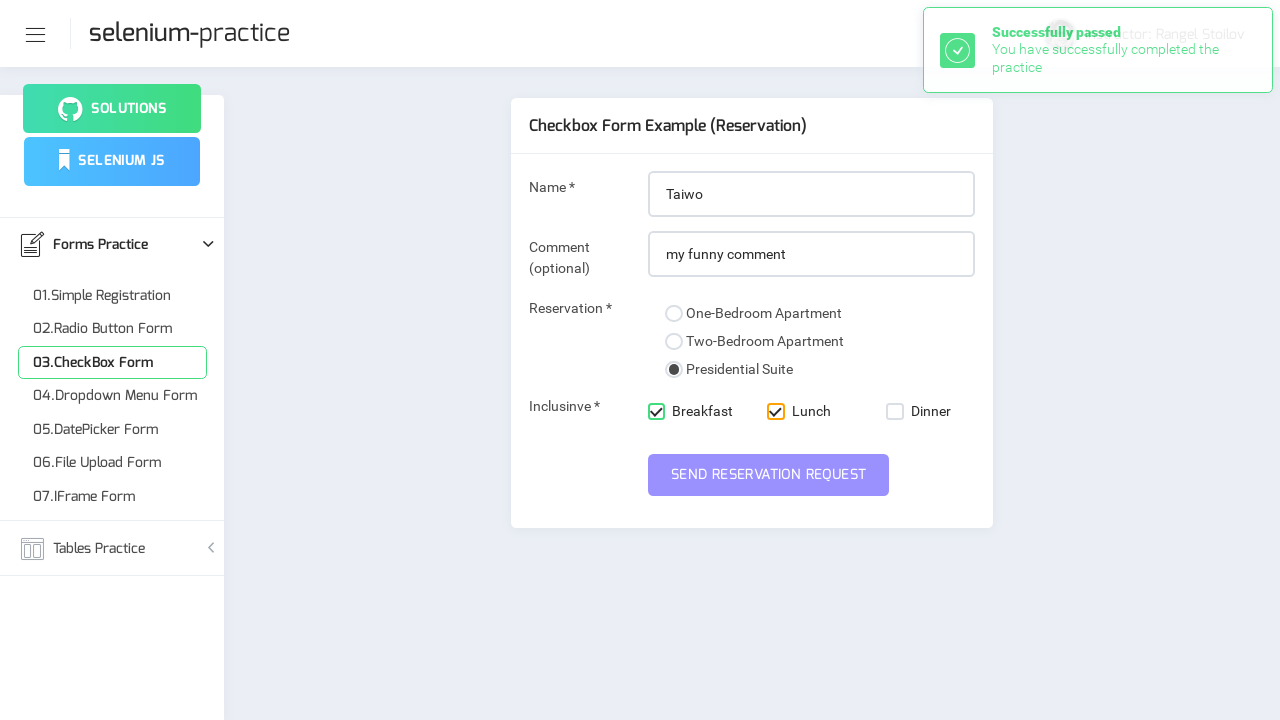

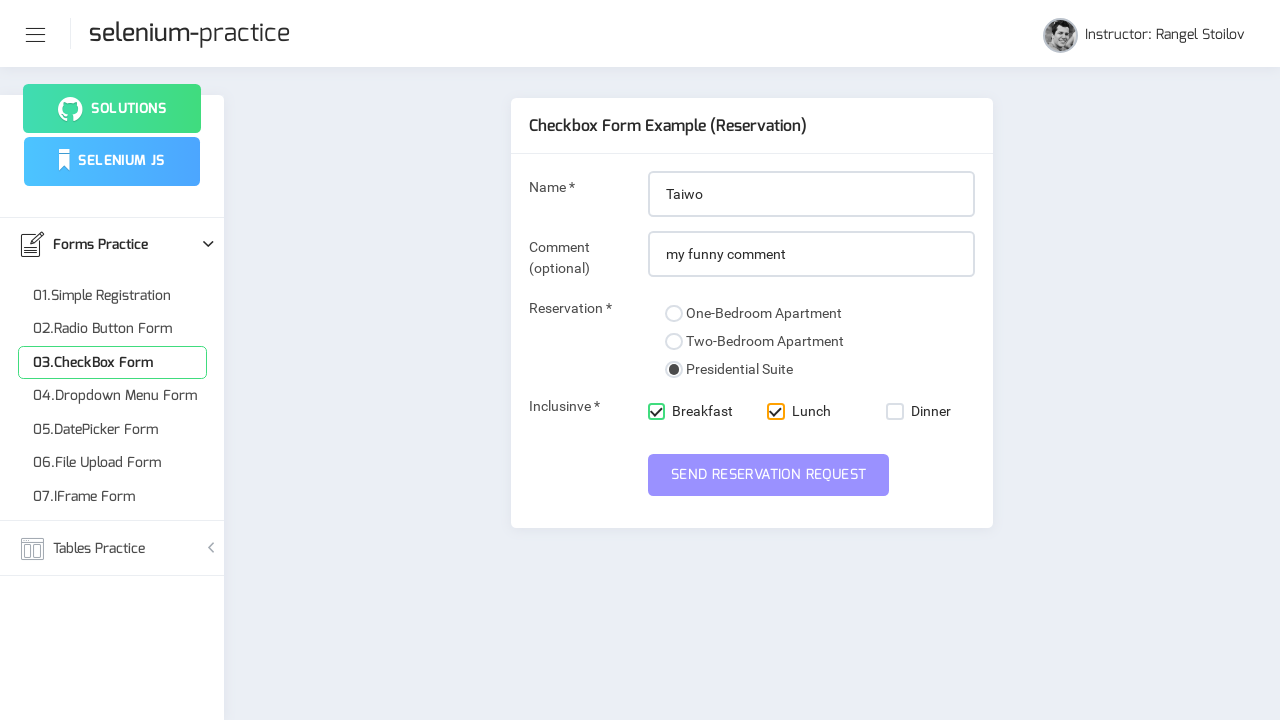